Tests a practice form submission by filling out personal details including name, email, gender, phone number, date of birth, subjects, hobbies, file upload, address, state and city selection, then submitting the form.

Starting URL: https://demoqa.com/automation-practice-form

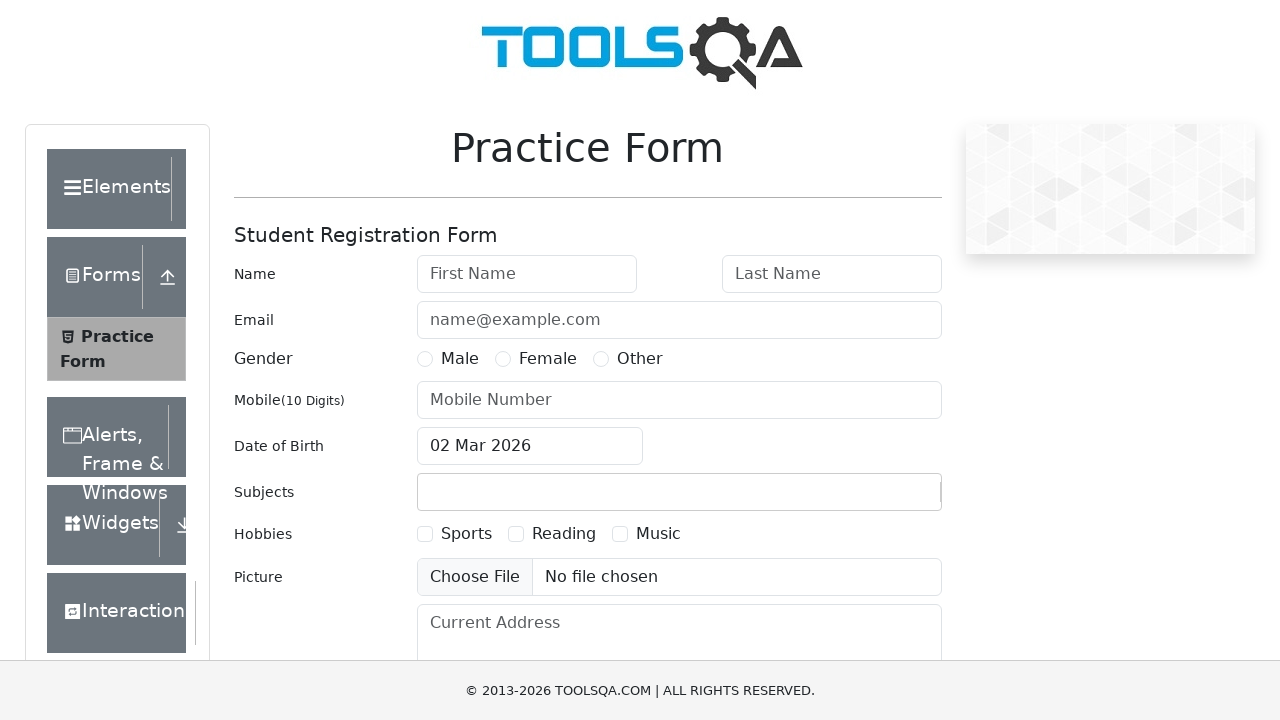

Scrolled down 700px to view form fields
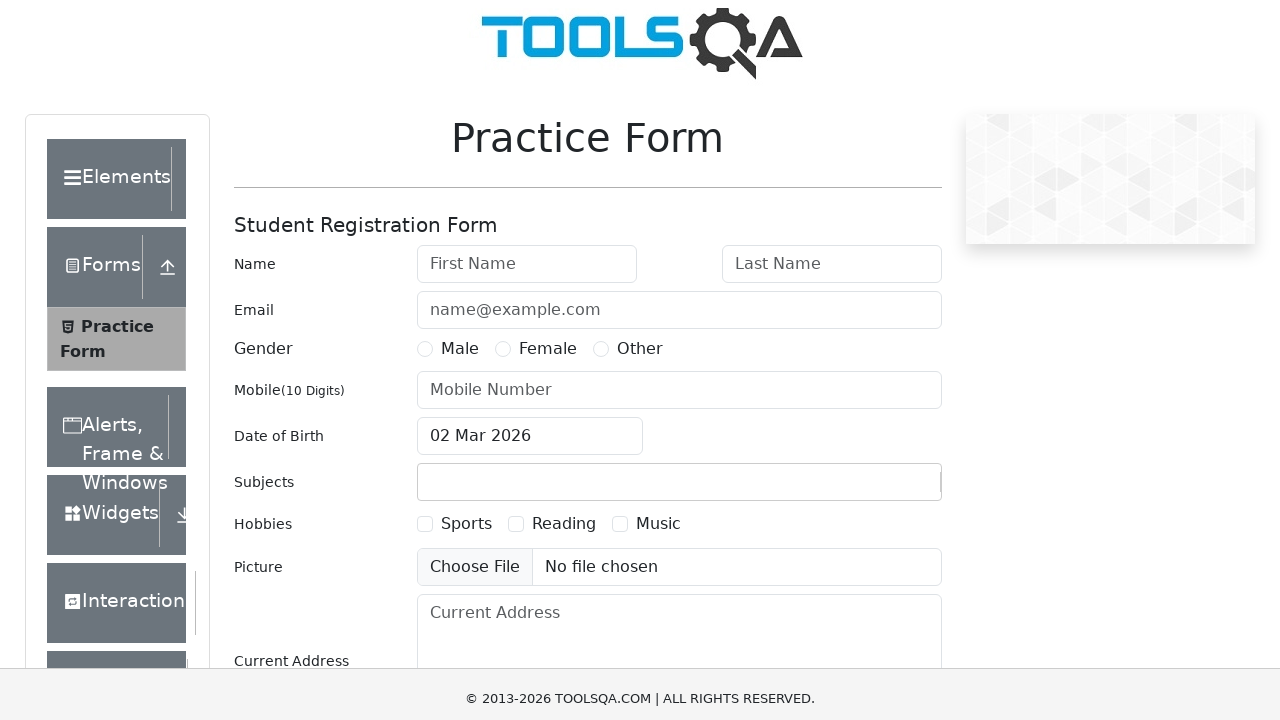

Filled first name field with 'Marcus' on #firstName
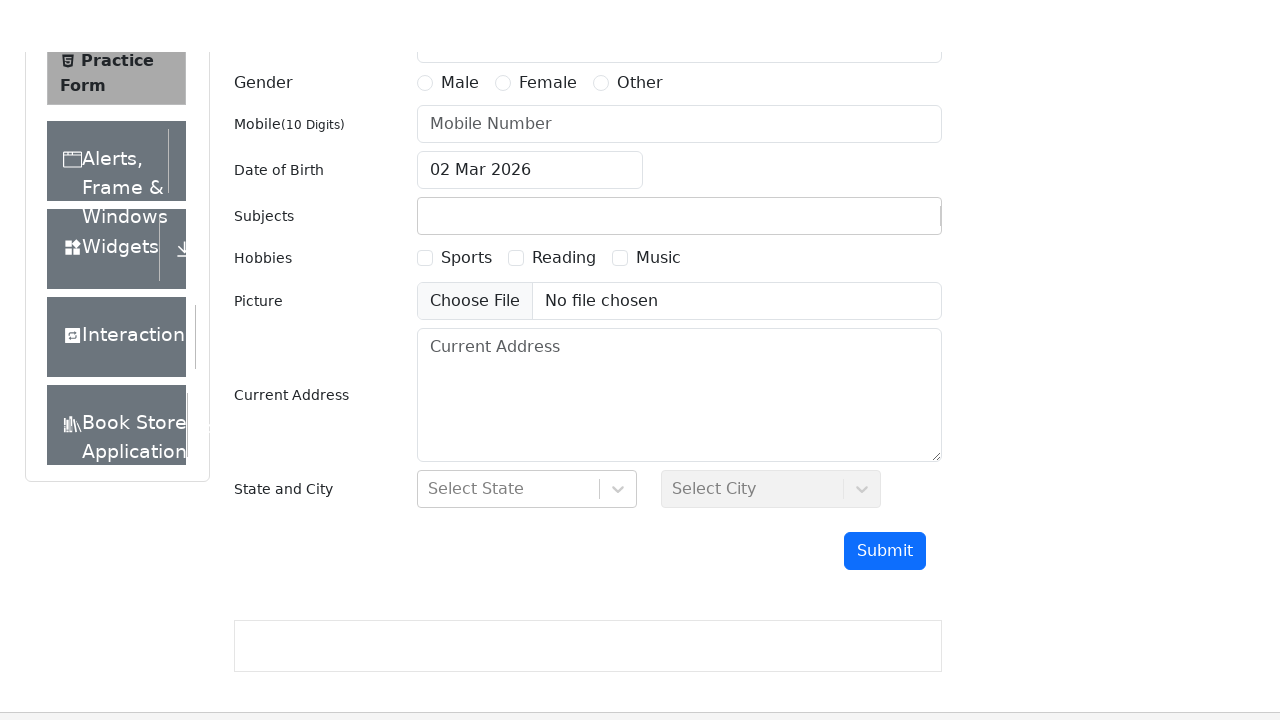

Filled last name field with 'Thompson' on #lastName
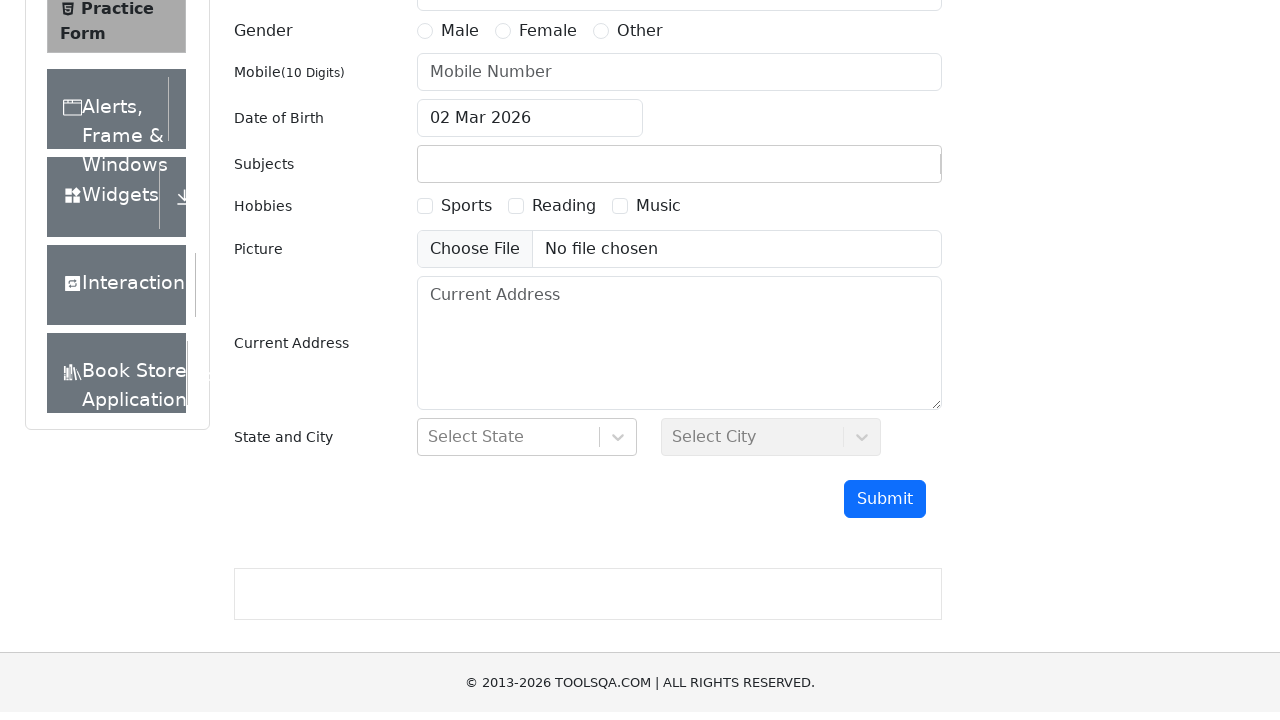

Filled email field with 'marcus.thompson@example.com' on #userEmail
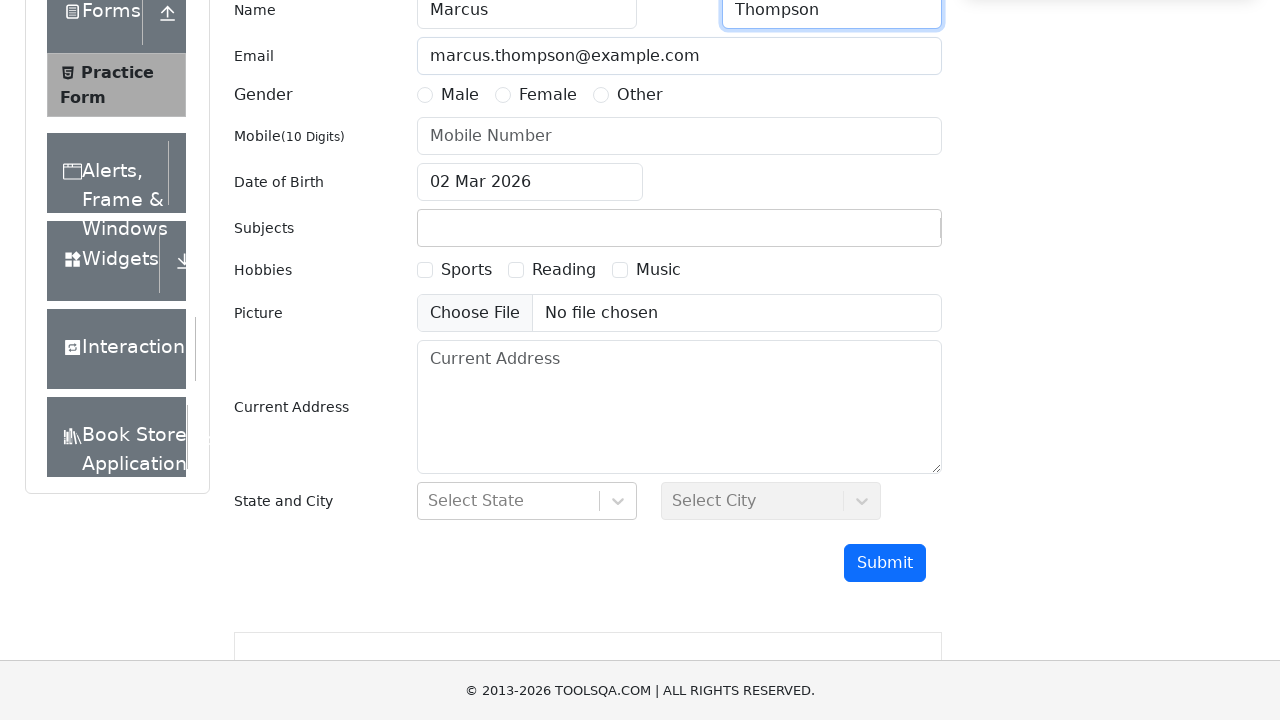

Selected Male gender option at (460, 95) on label[for='gender-radio-1']
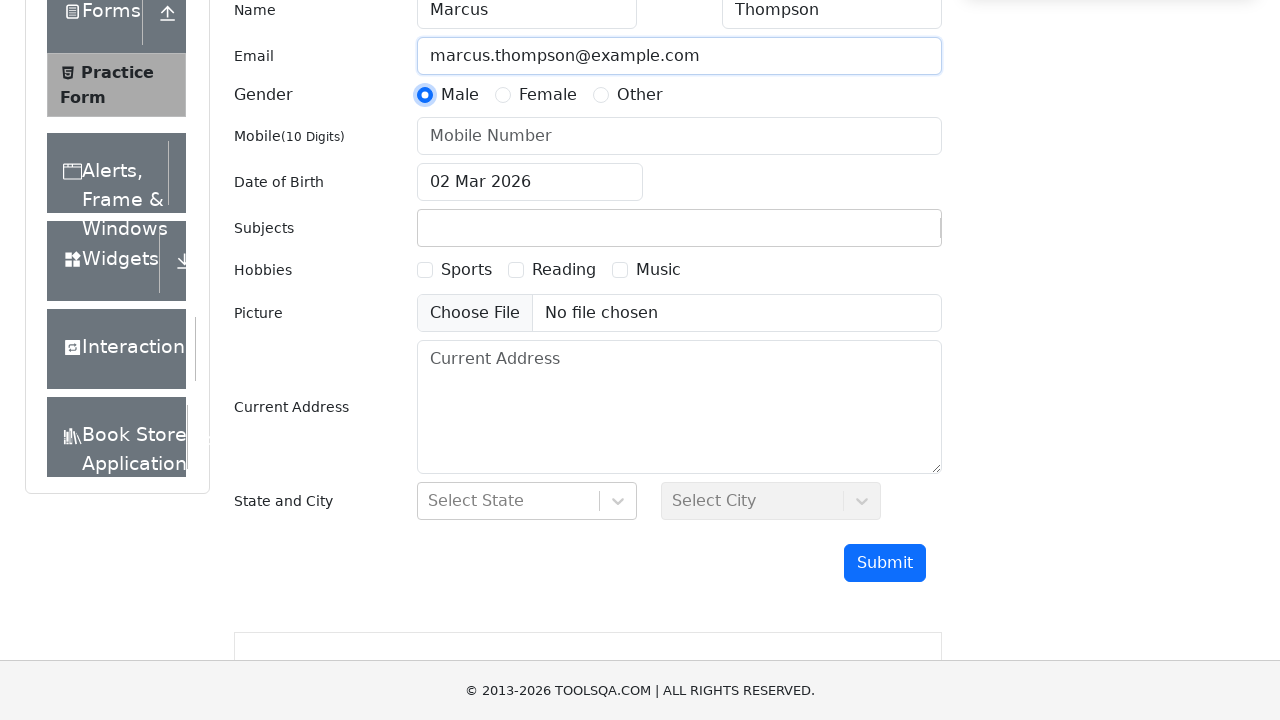

Filled mobile number field with '9876543210' on #userNumber
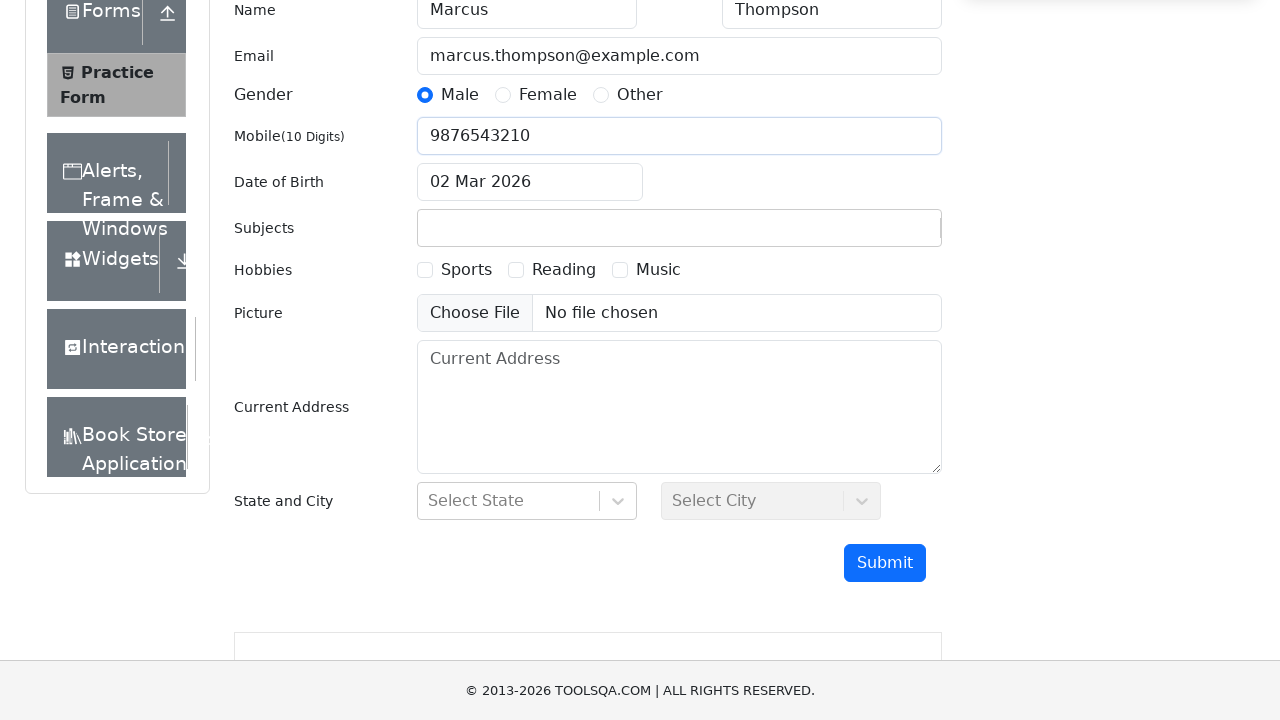

Scrolled down 100px
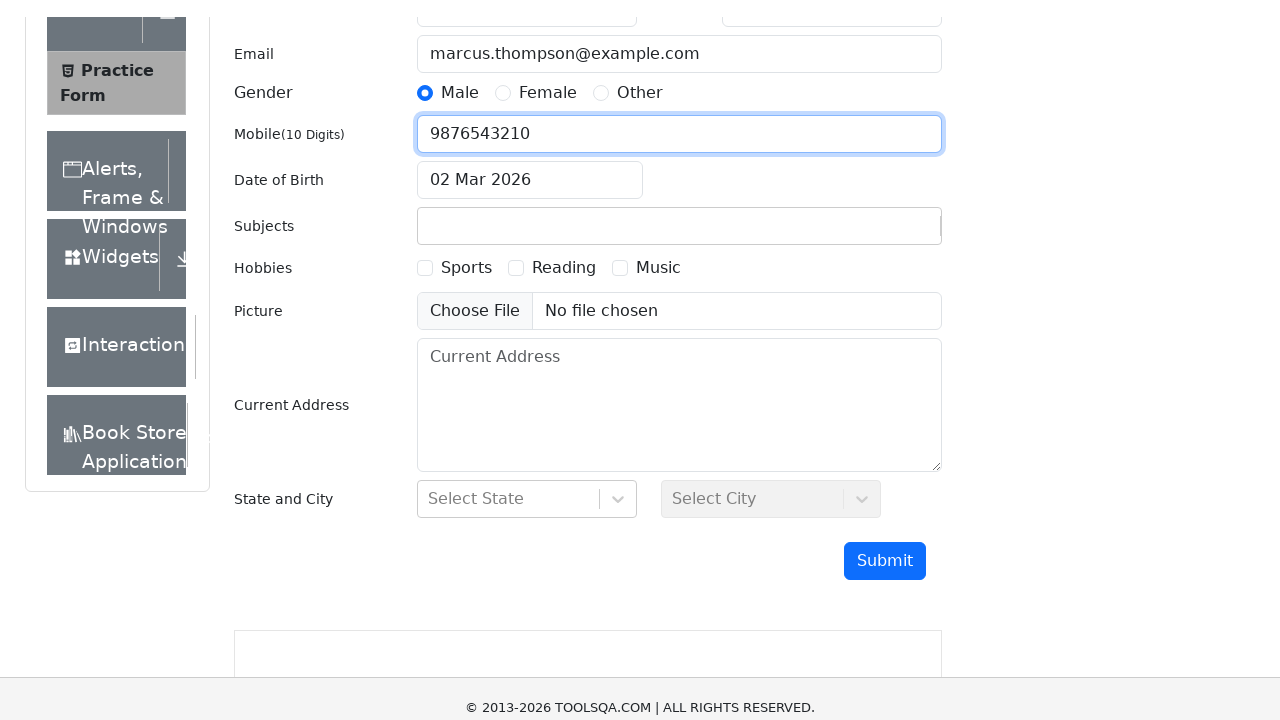

Clicked date of birth input field at (530, 118) on #dateOfBirthInput
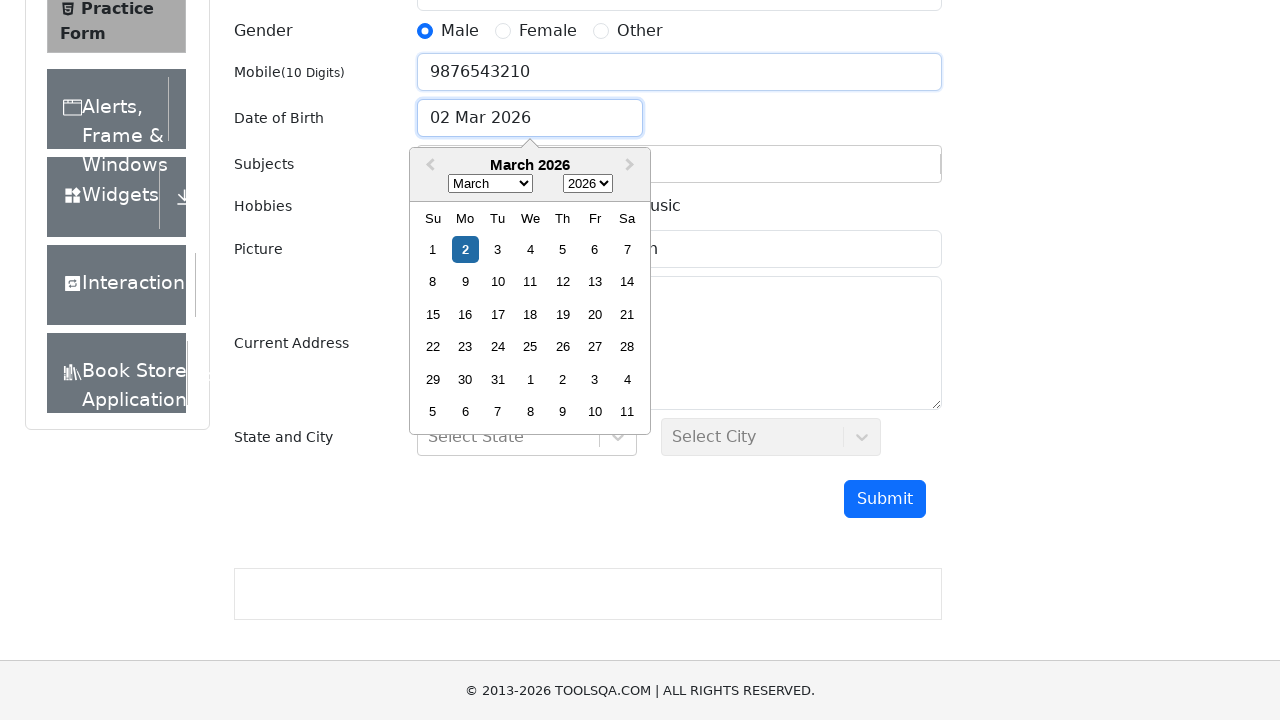

Selected all text in date field
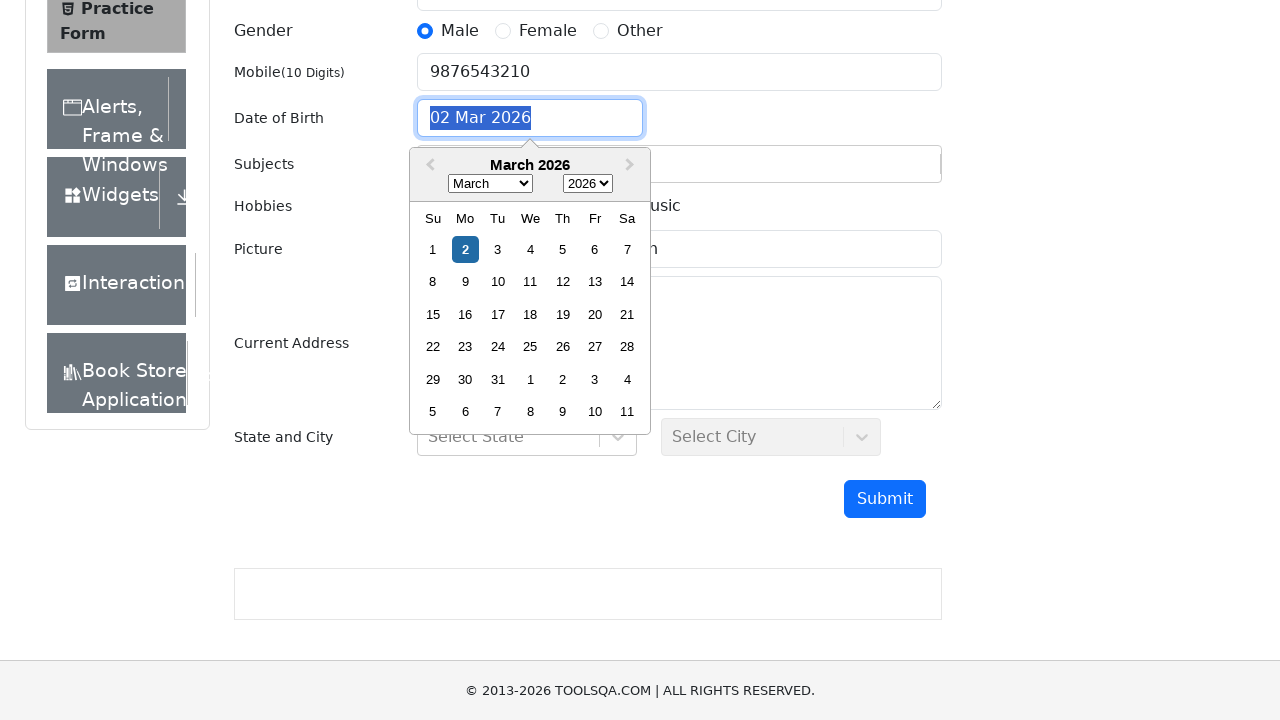

Typed date of birth '22 Aug 1985'
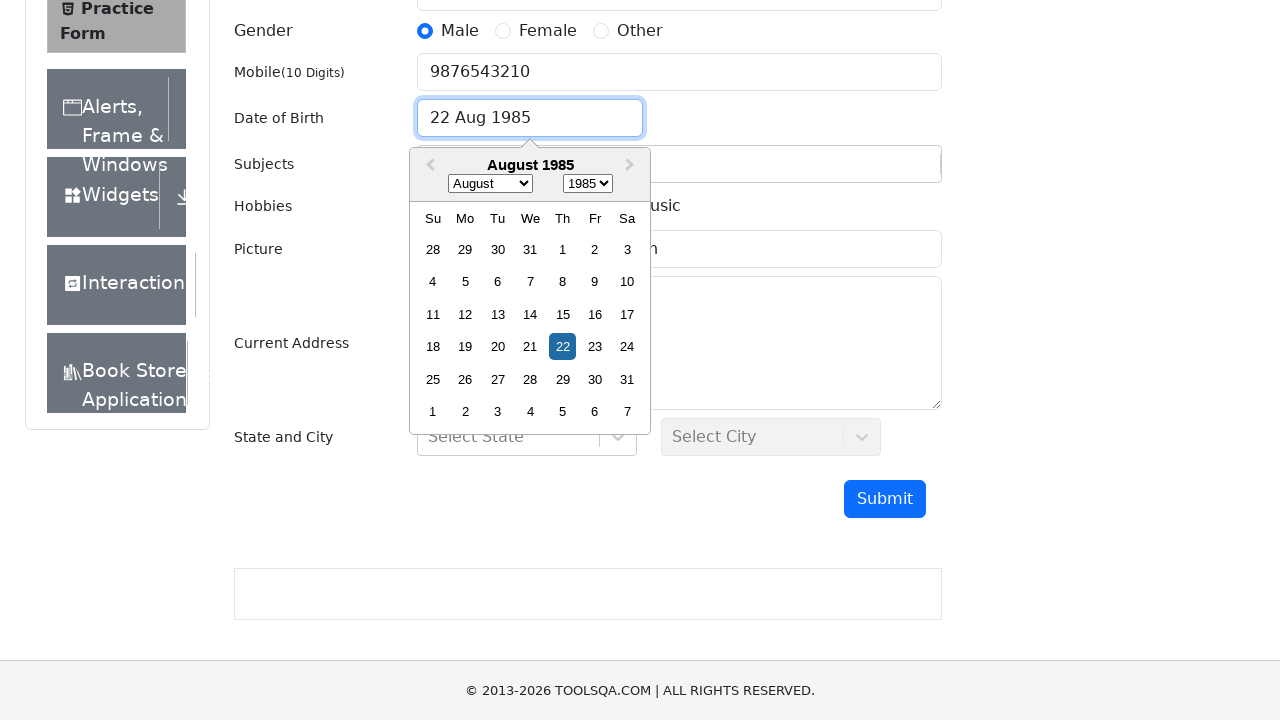

Pressed Enter to confirm date of birth
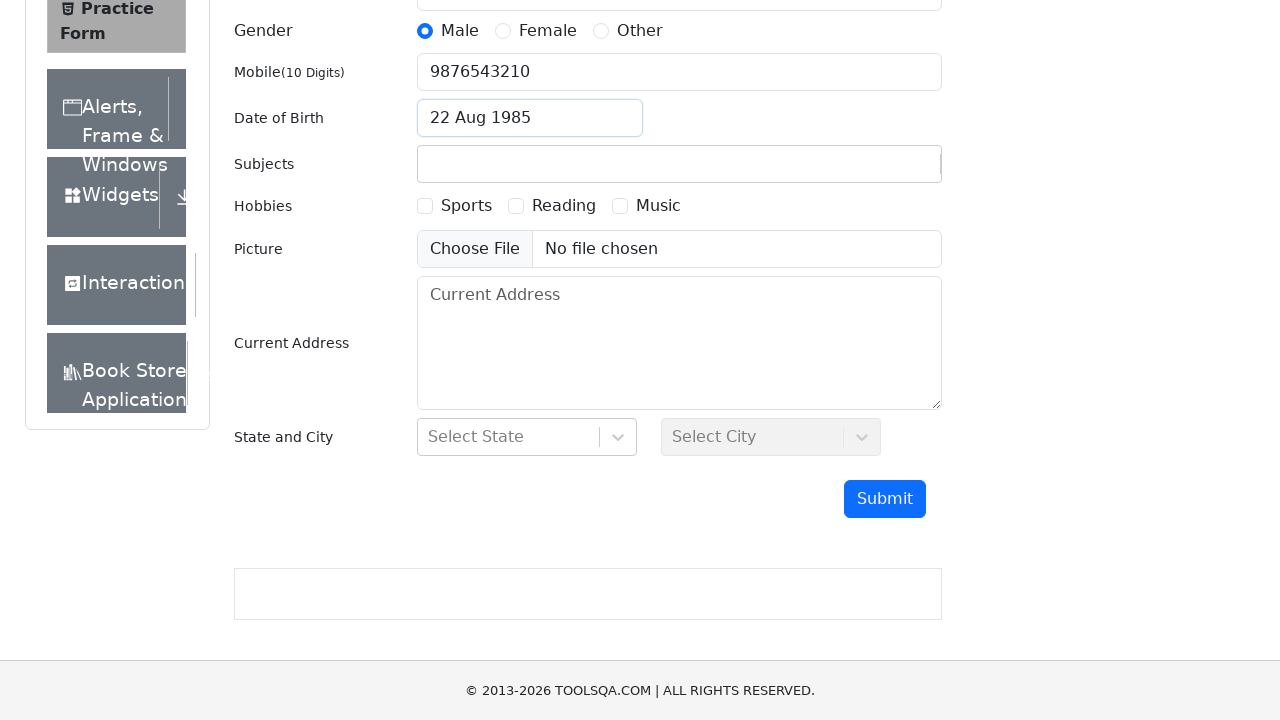

Scrolled down 100px
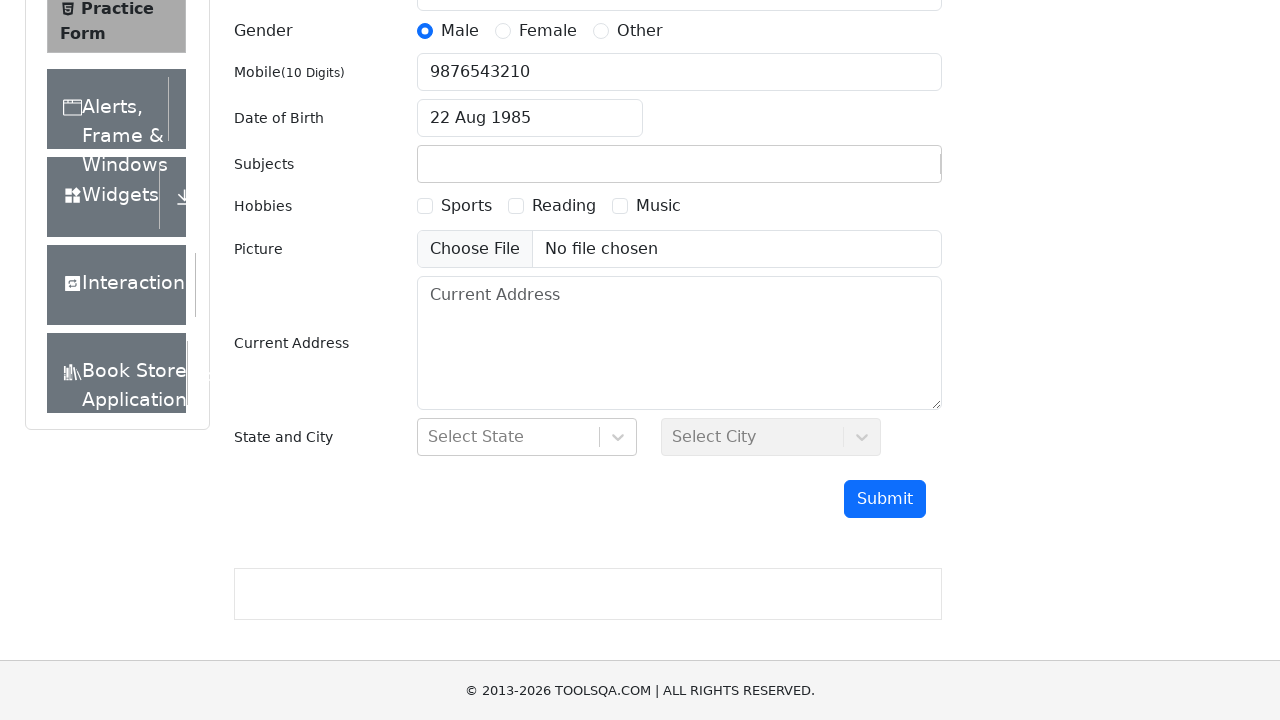

Filled subjects field with 'Computer Science' on #subjectsInput
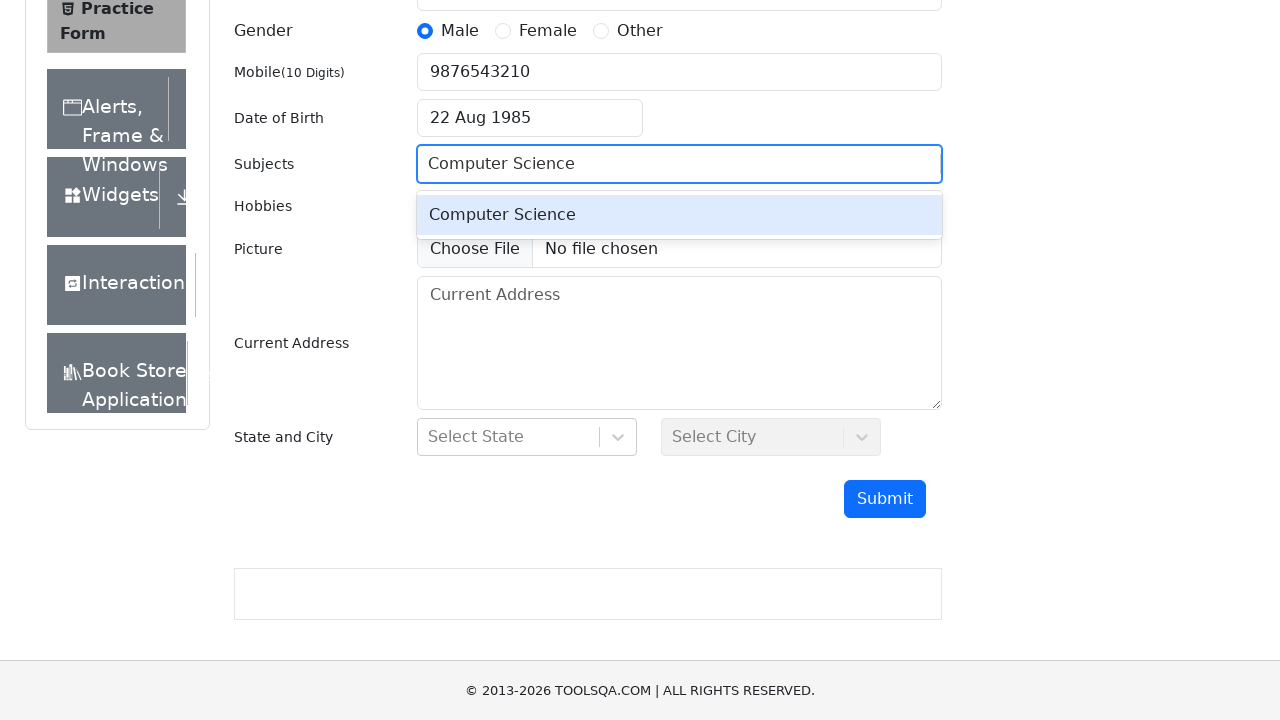

Pressed Enter to confirm subject selection
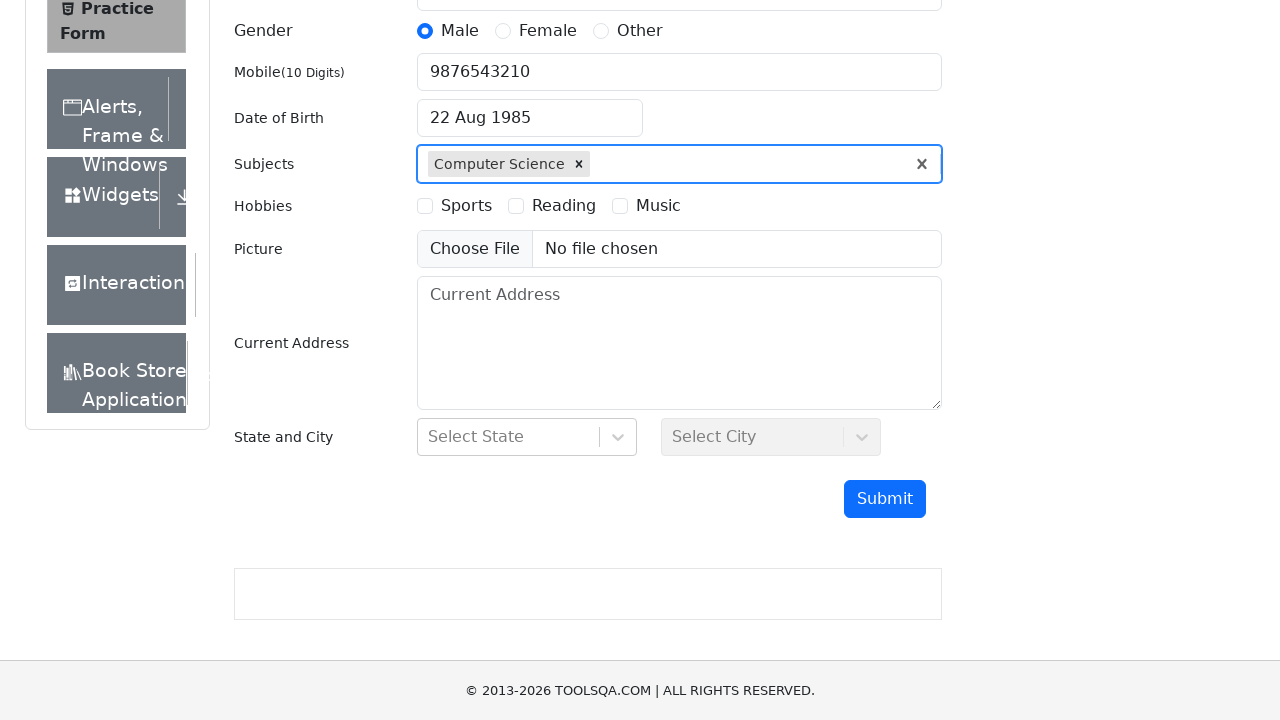

Selected Sports hobby checkbox at (466, 206) on label[for='hobbies-checkbox-1']
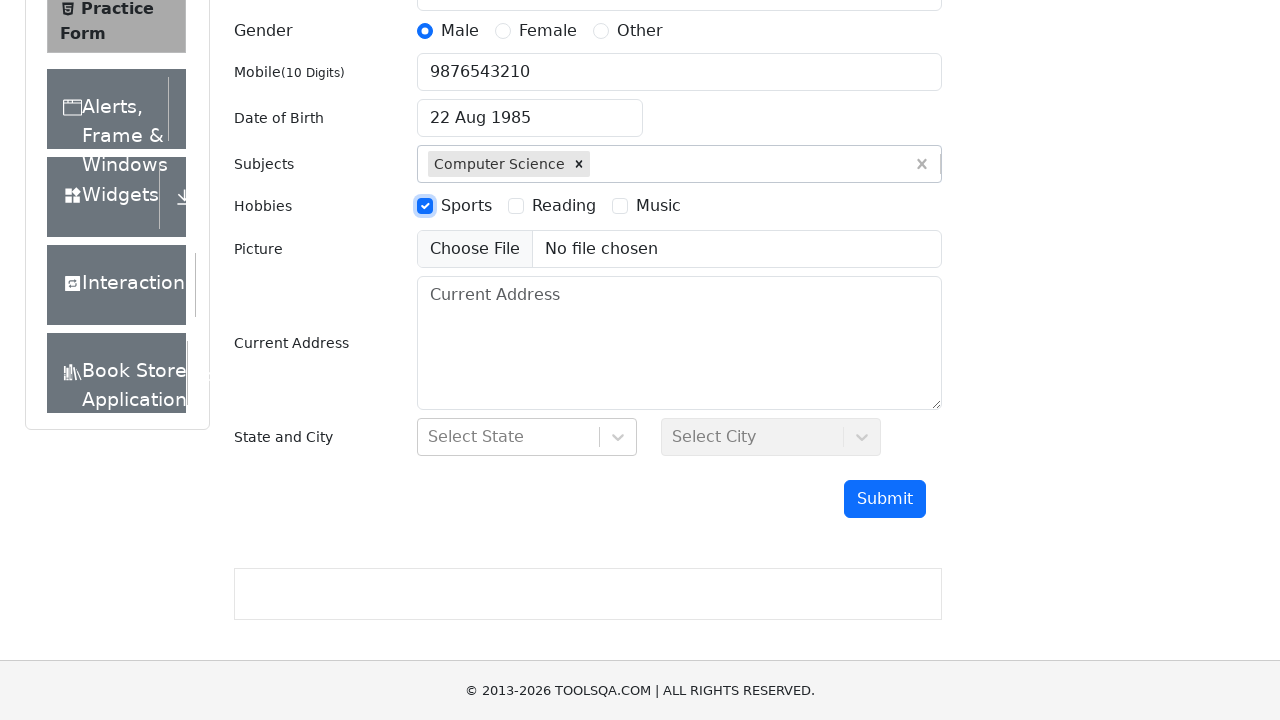

Scrolled down 100px
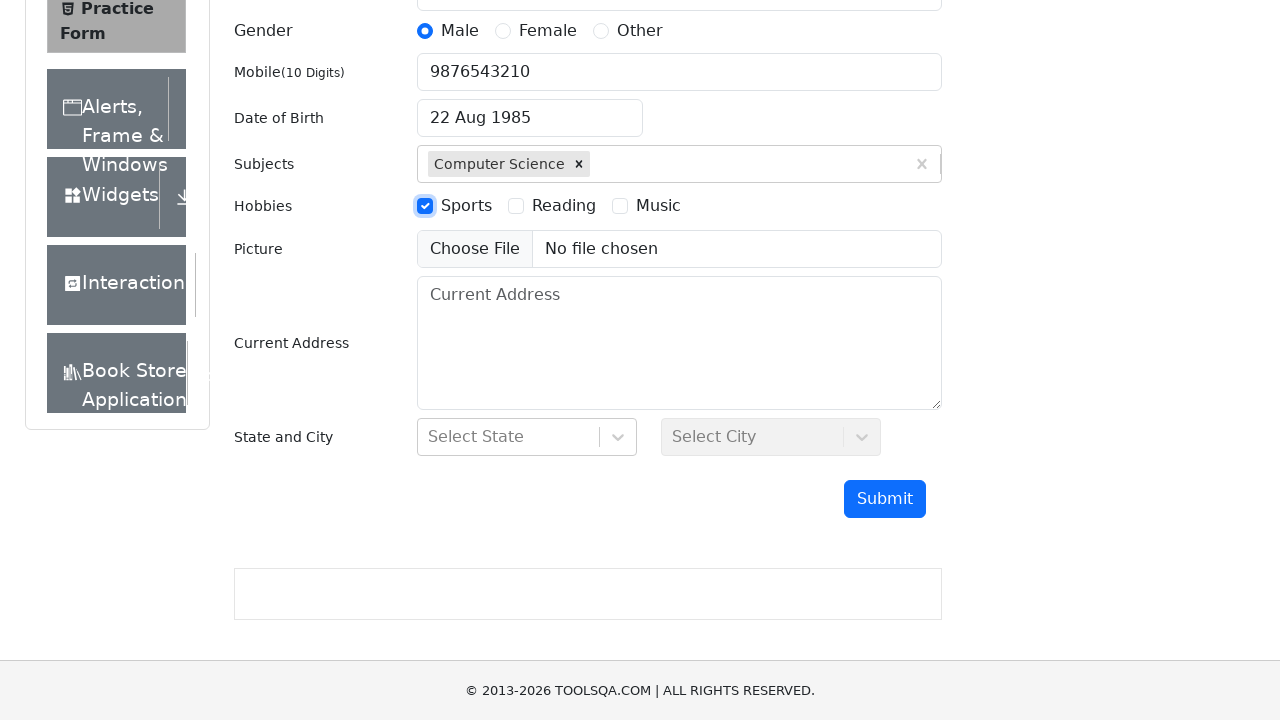

Filled current address field with '742 Evergreen Terrace, Springfield' on #currentAddress
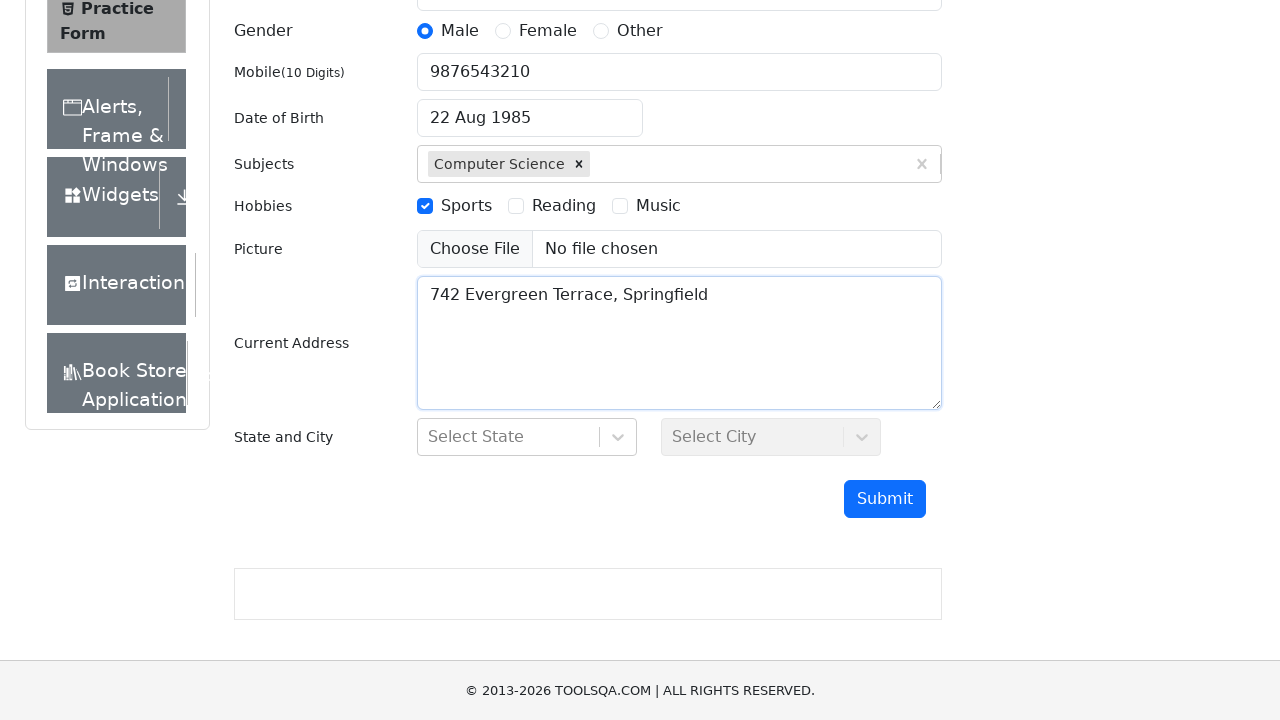

Scrolled down 100px
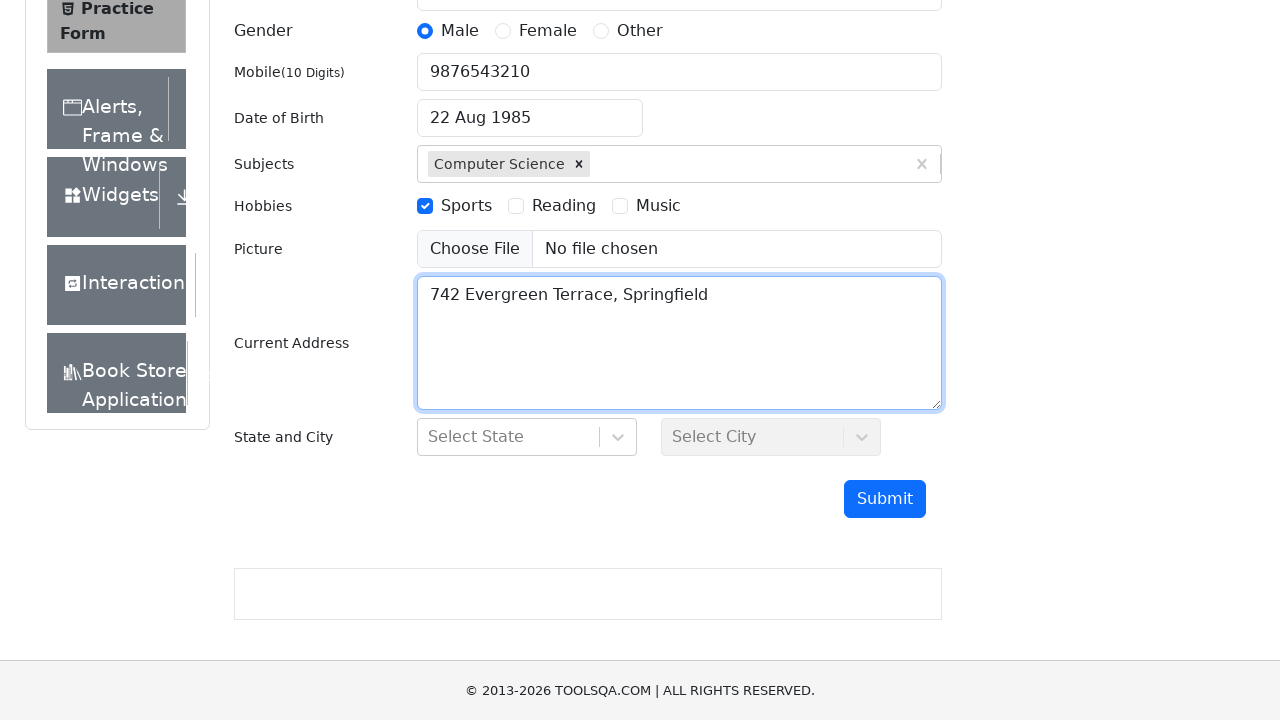

Clicked state dropdown to open options at (508, 437) on #state > div > div:nth-child(1)
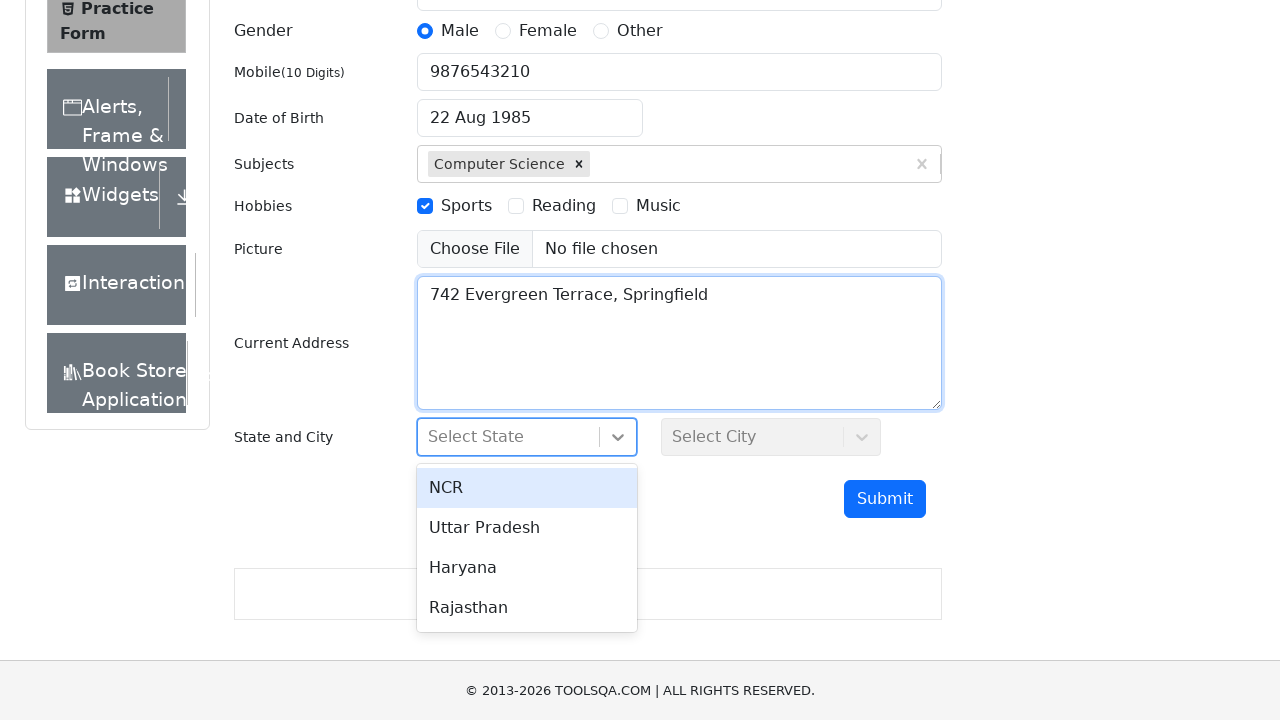

Scrolled down 100px to view state options
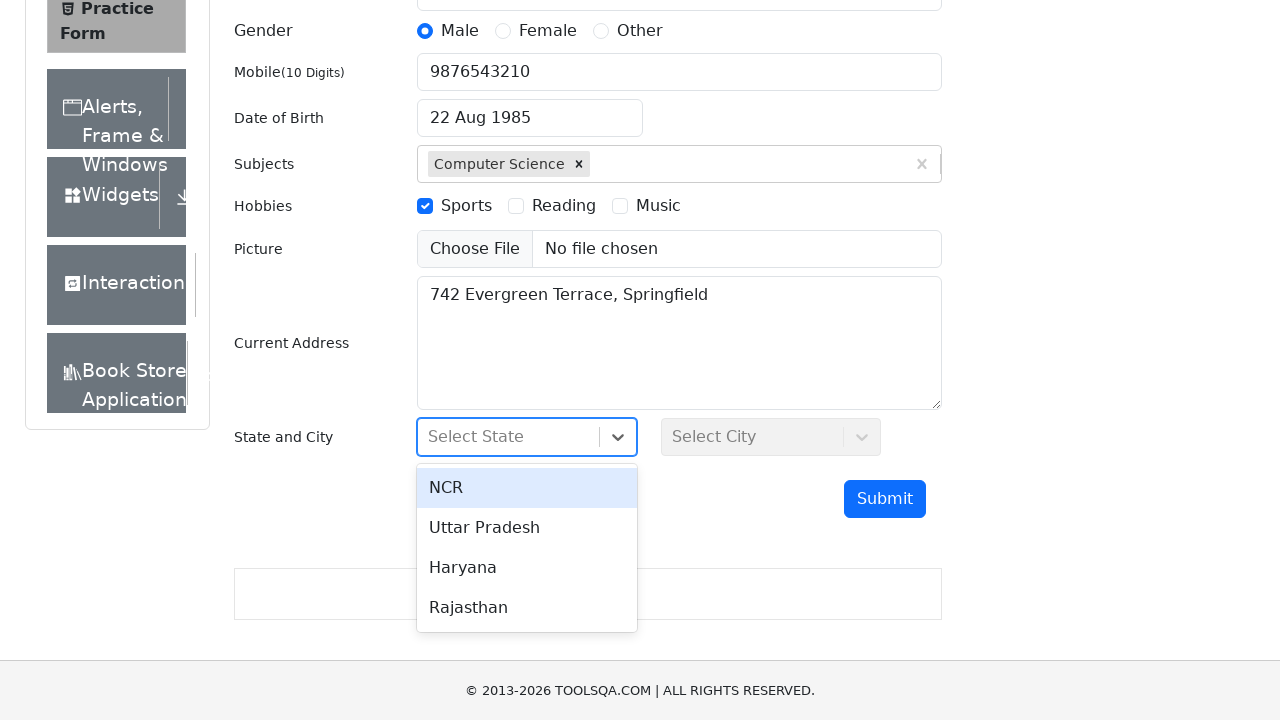

Selected state option from dropdown at (527, 568) on #react-select-3-option-2
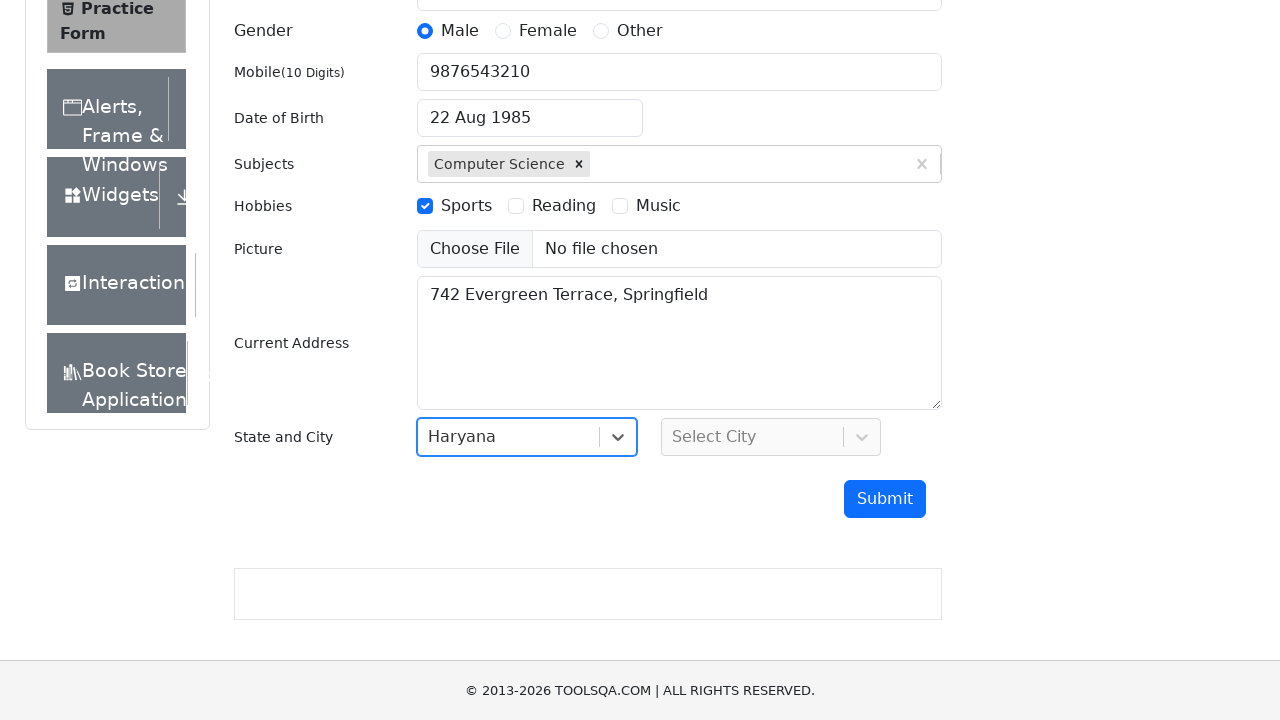

Clicked city dropdown to open options at (752, 437) on #city > div > div:nth-child(1)
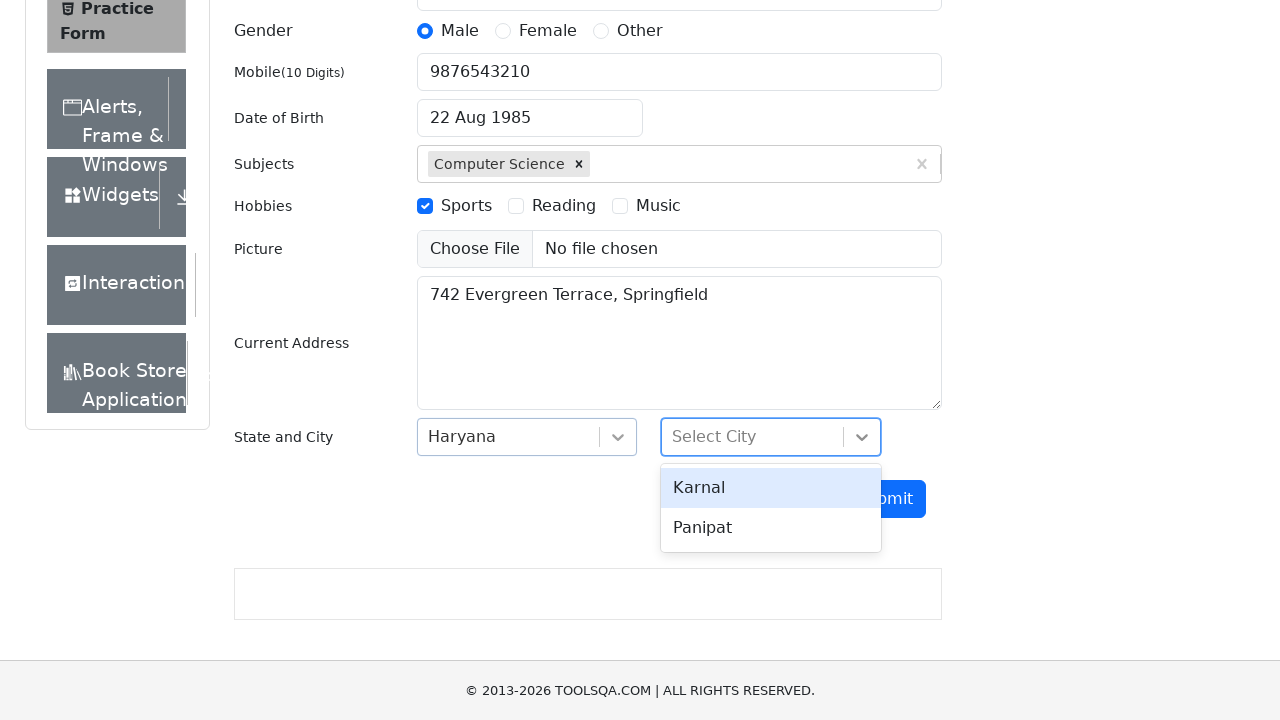

Scrolled down 100px to view city options
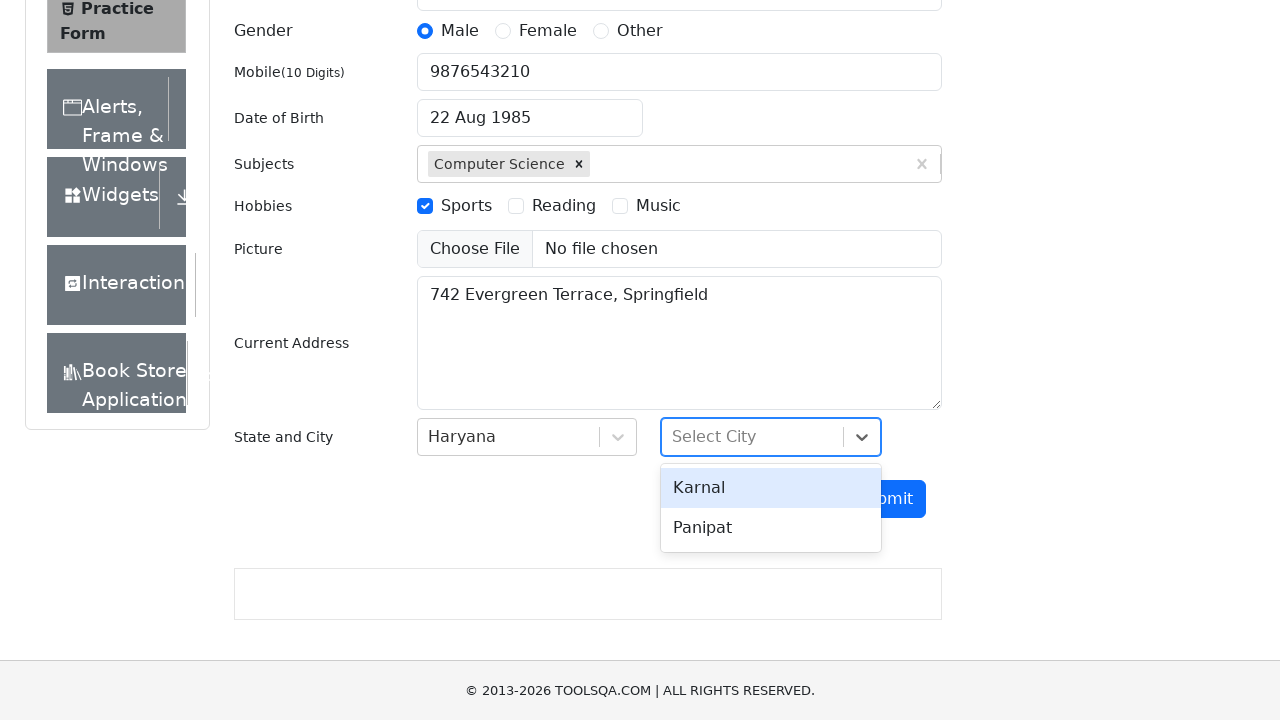

Selected city option from dropdown at (771, 528) on #react-select-4-option-1
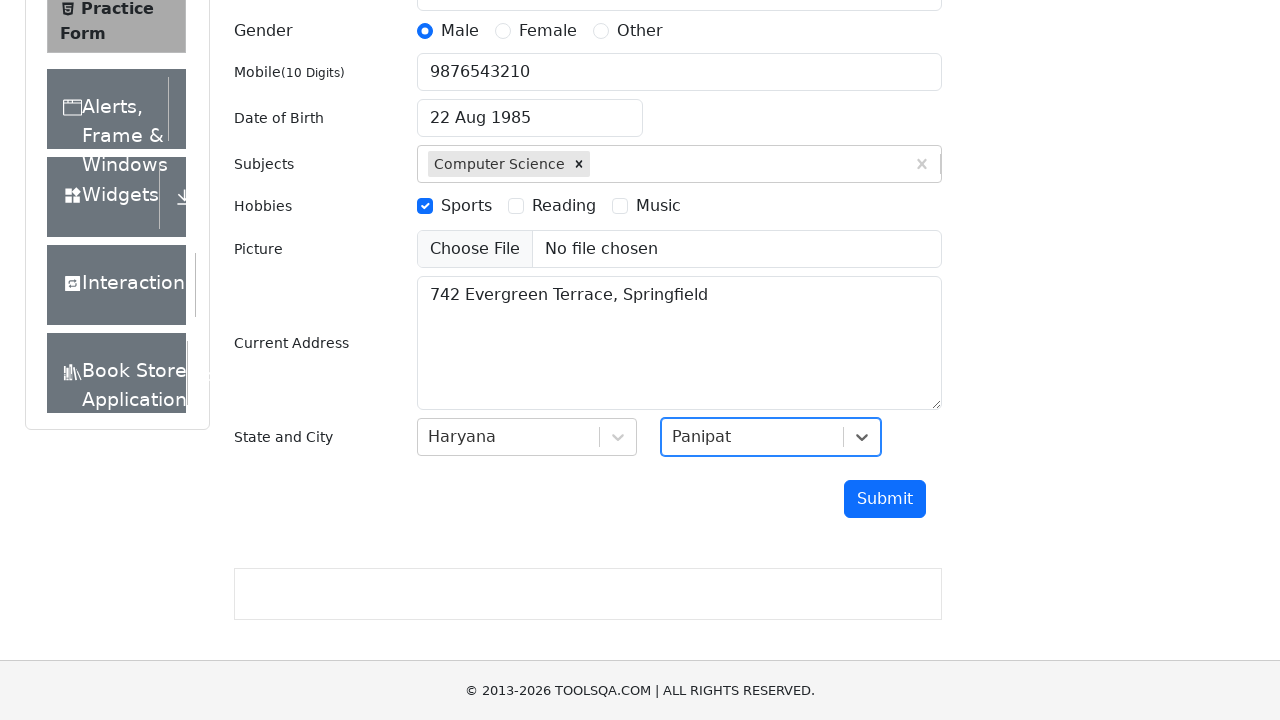

Clicked submit button to submit the practice form at (885, 499) on #submit
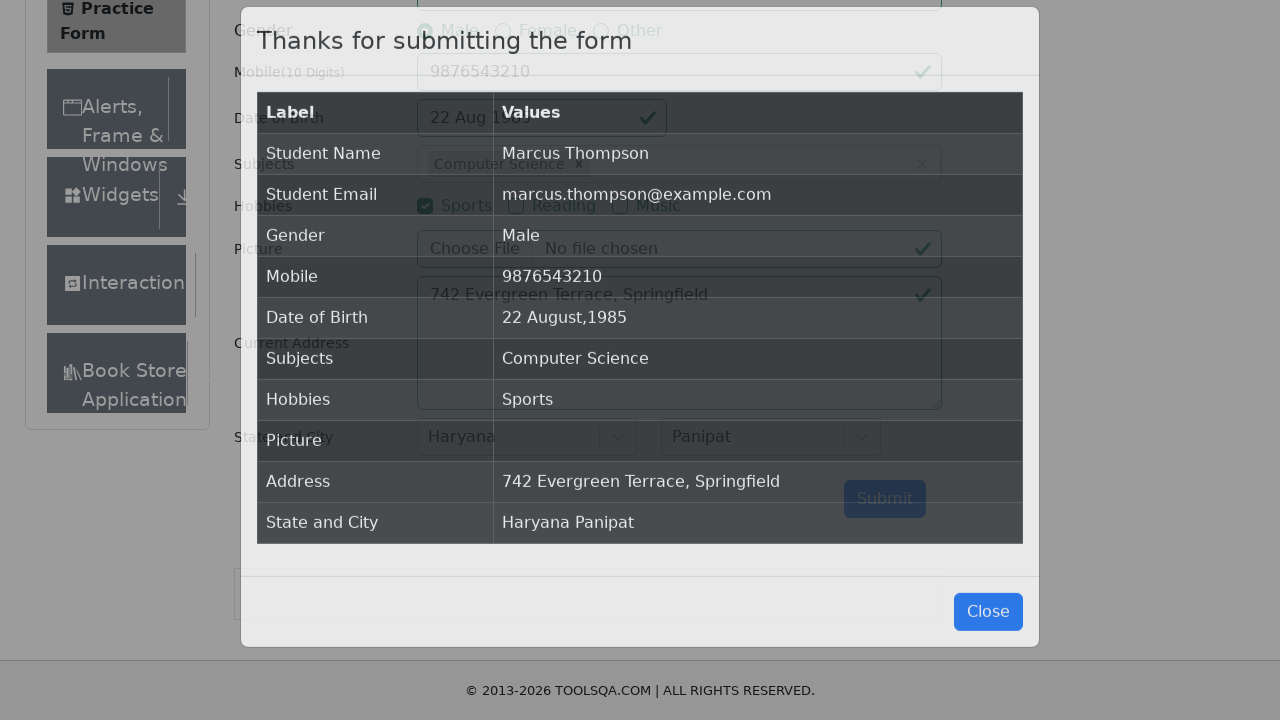

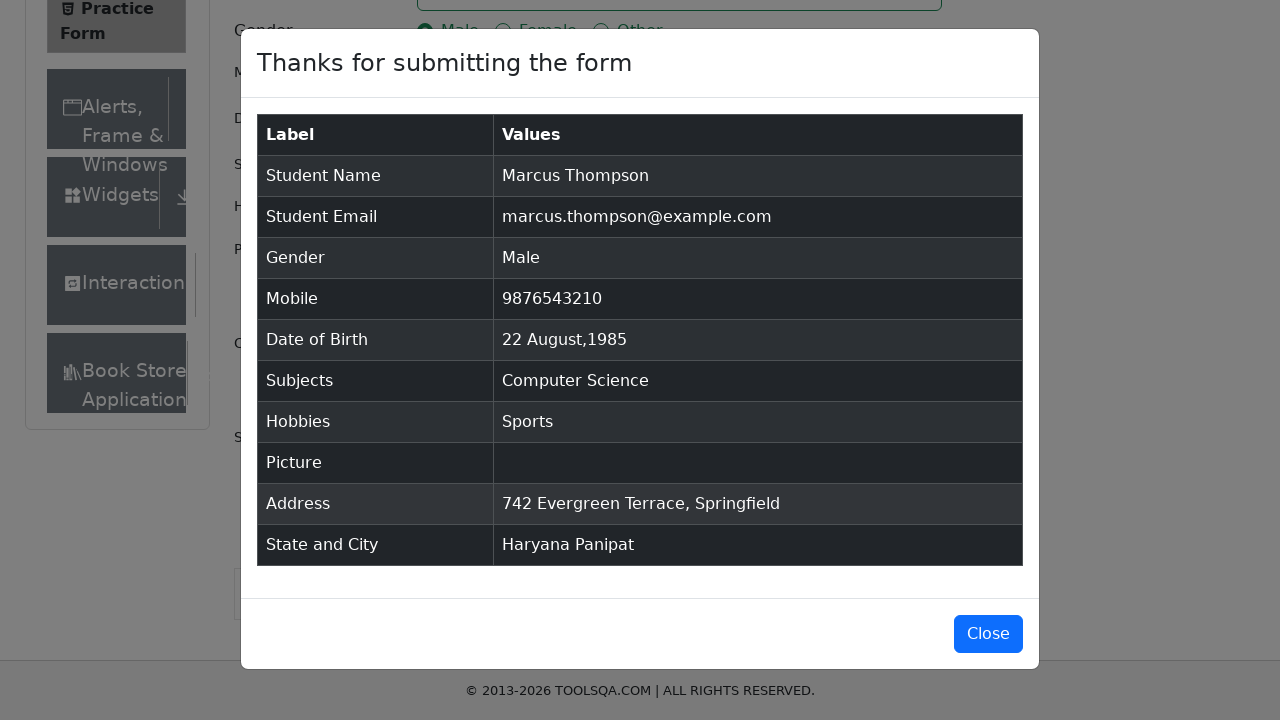